Tests scrolling to a specific element on a registration page using JavaScript scroll into view functionality

Starting URL: https://demo.automationtesting.in/Register.html

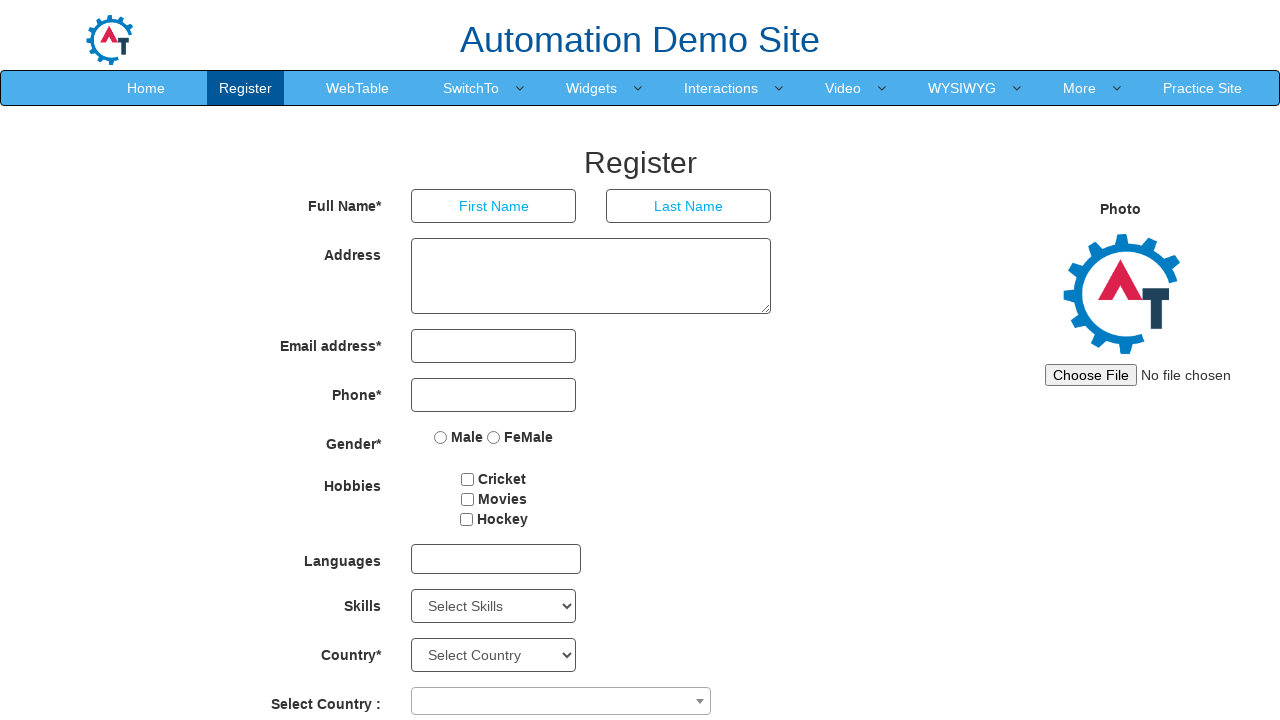

Located the submit button element using XPath
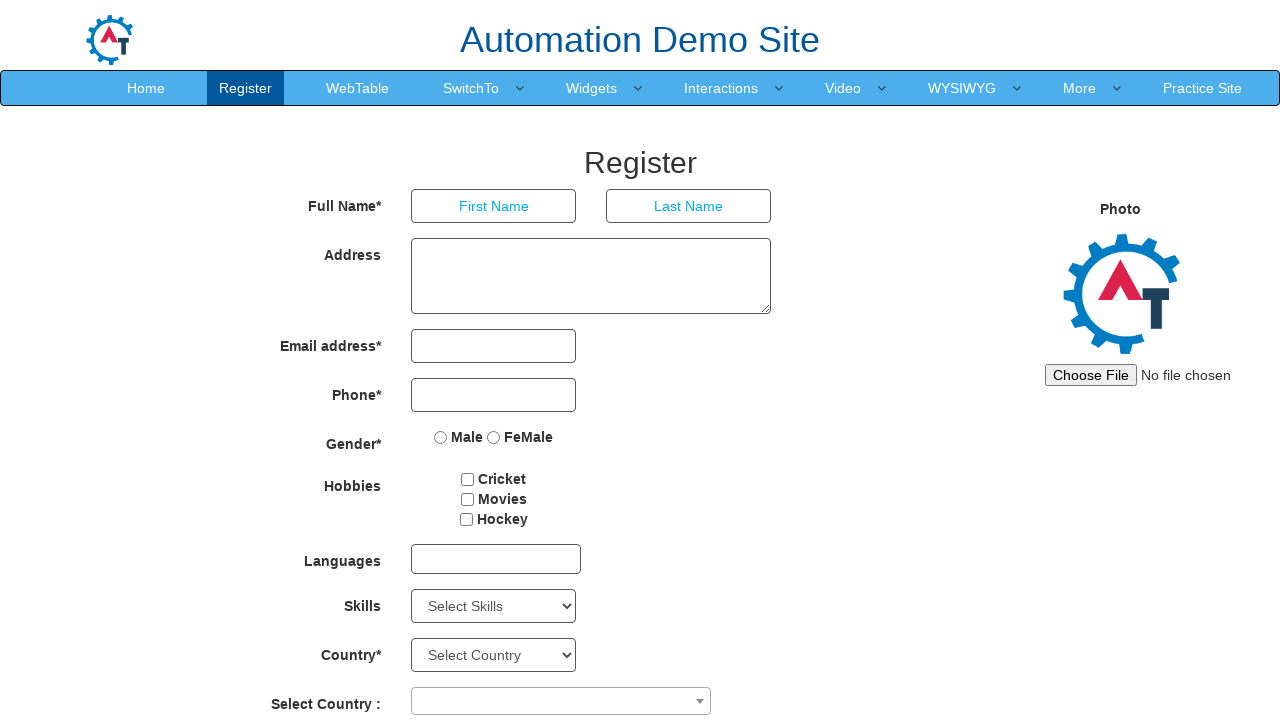

Scrolled to submit button using JavaScript scroll into view
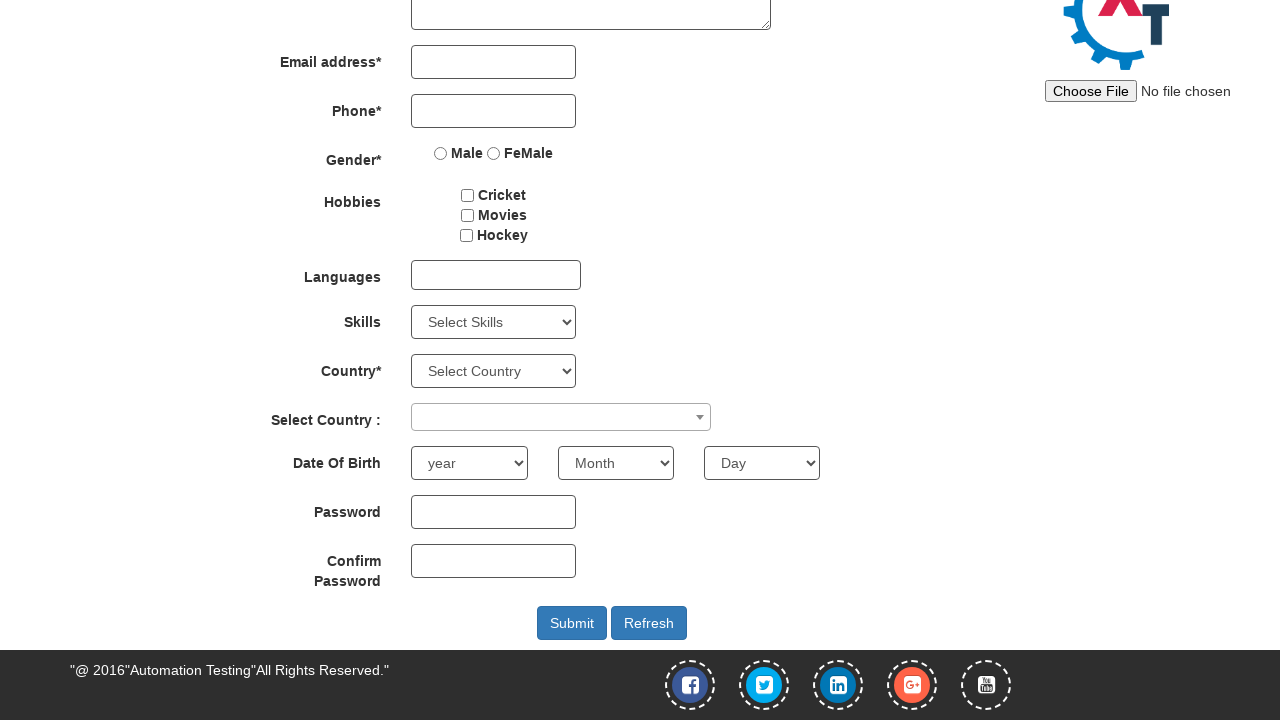

Waited 2 seconds to observe the scroll animation
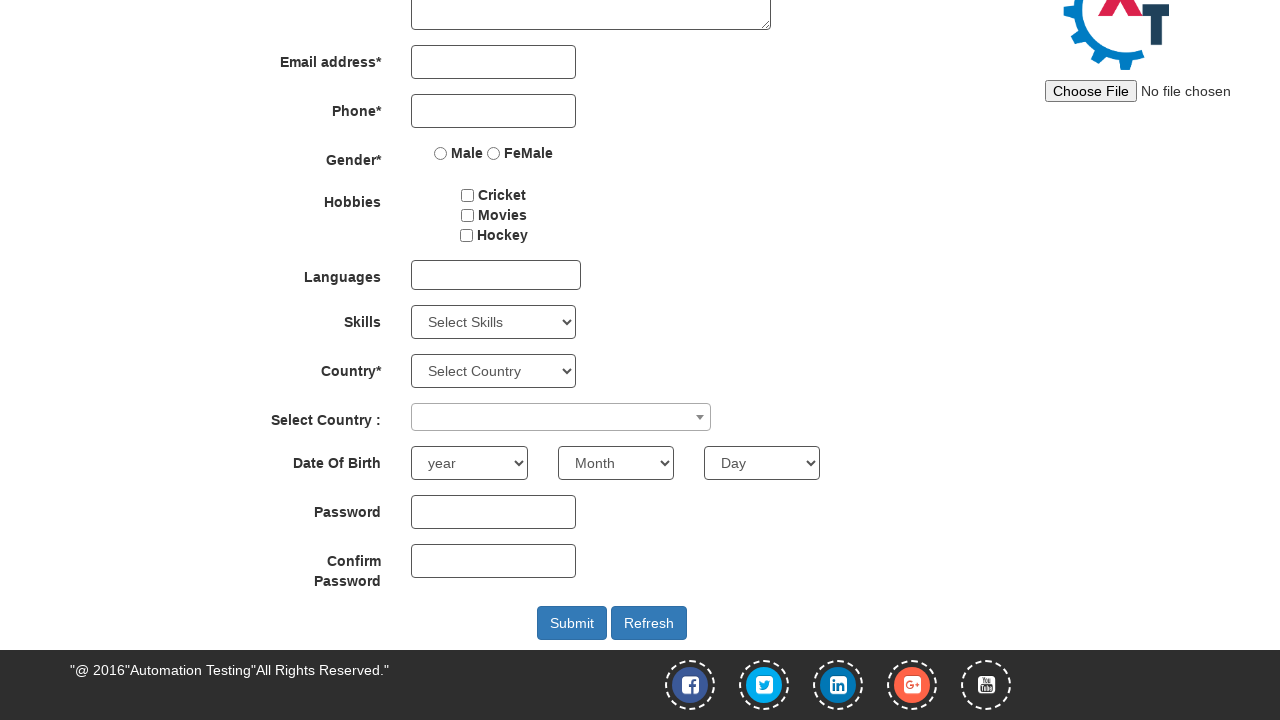

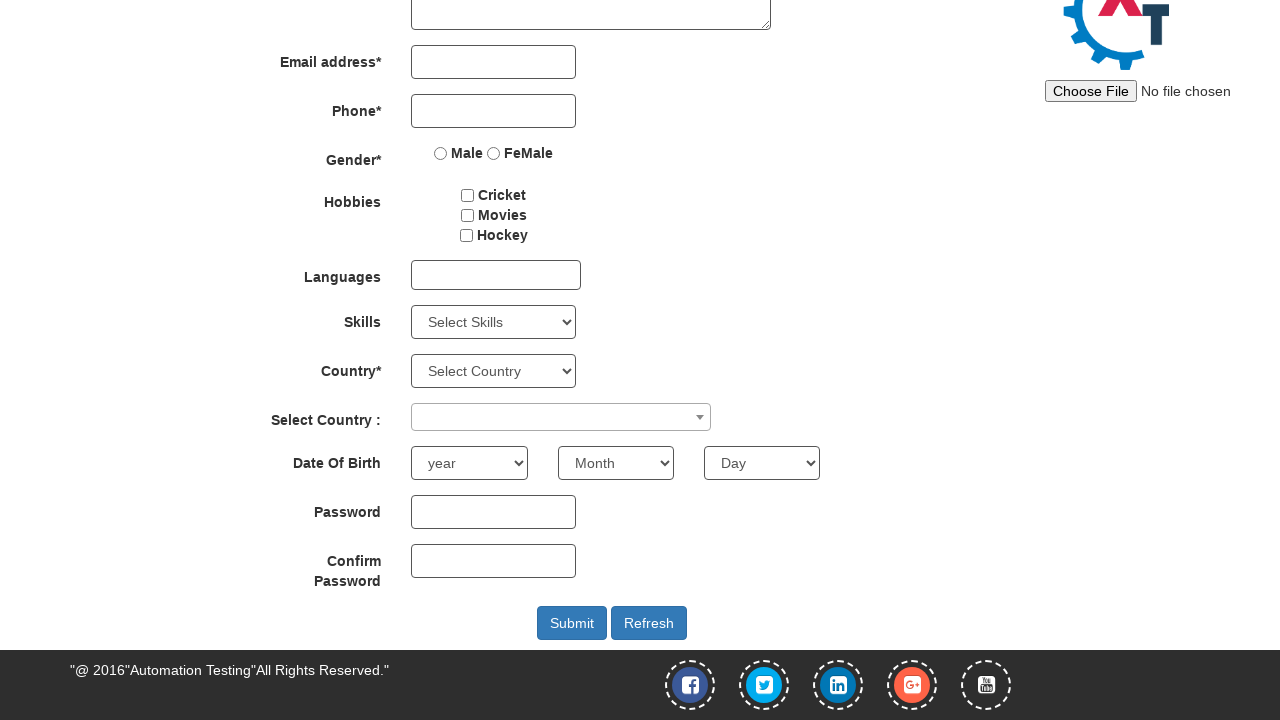